Waits for a price condition to be met, then solves a mathematical problem and submits the answer

Starting URL: http://suninjuly.github.io/explicit_wait2.html

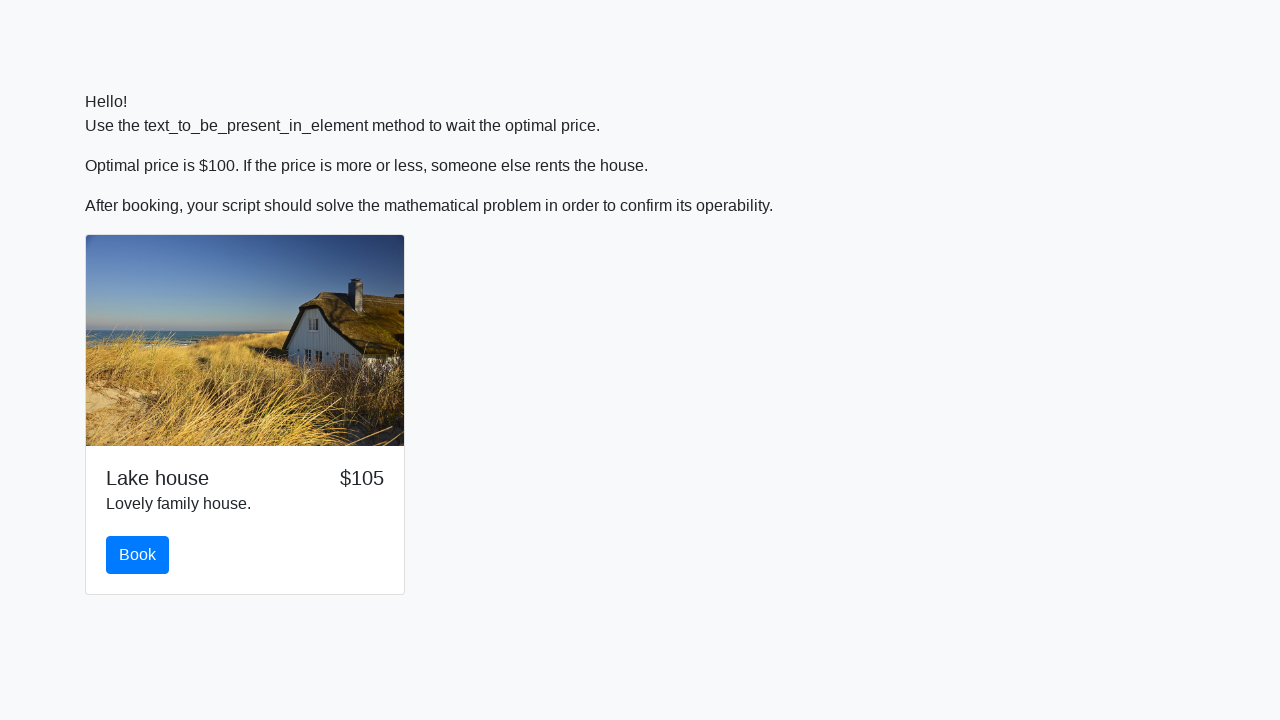

Waited for price to reach $100
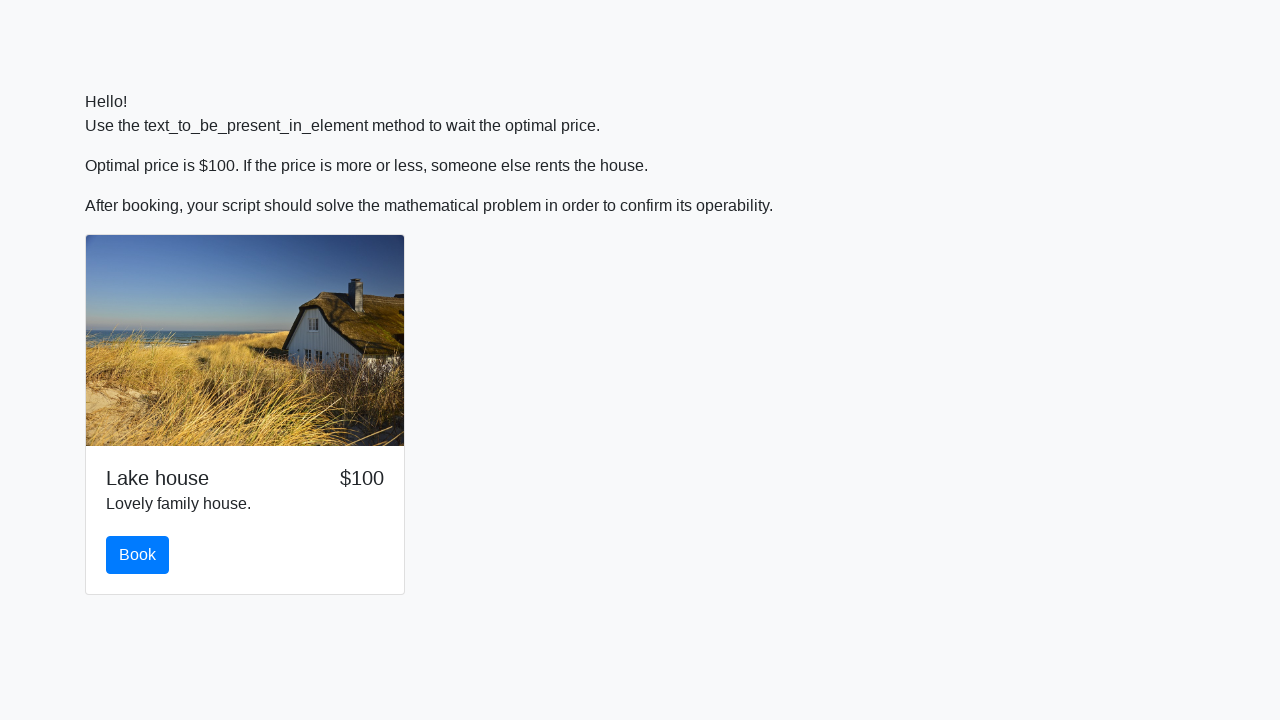

Located book button
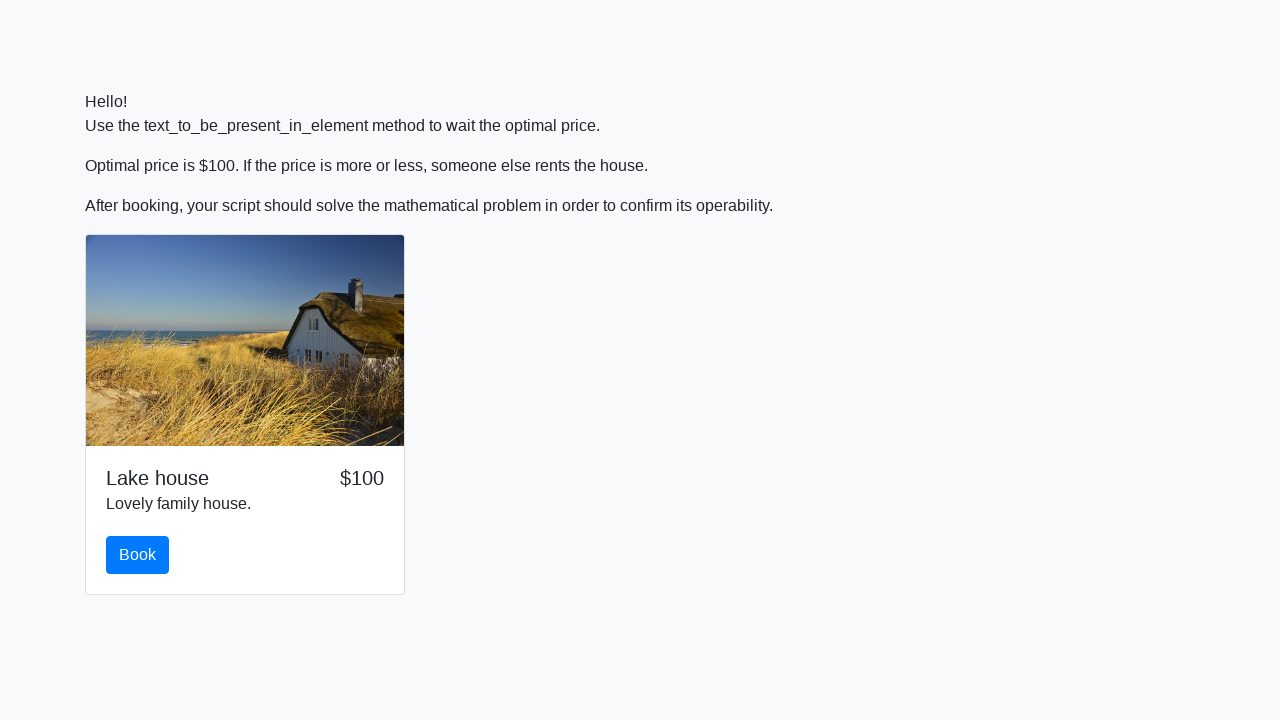

Clicked book button at (138, 555) on #book
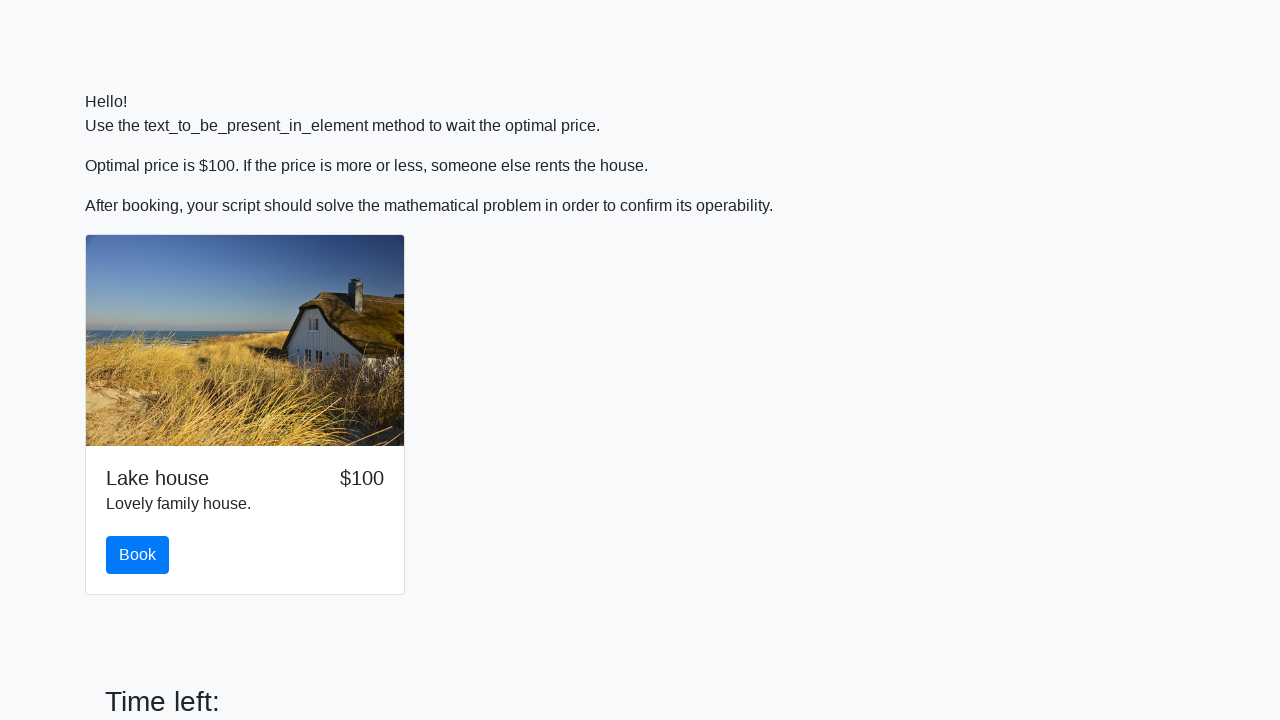

Located input value element
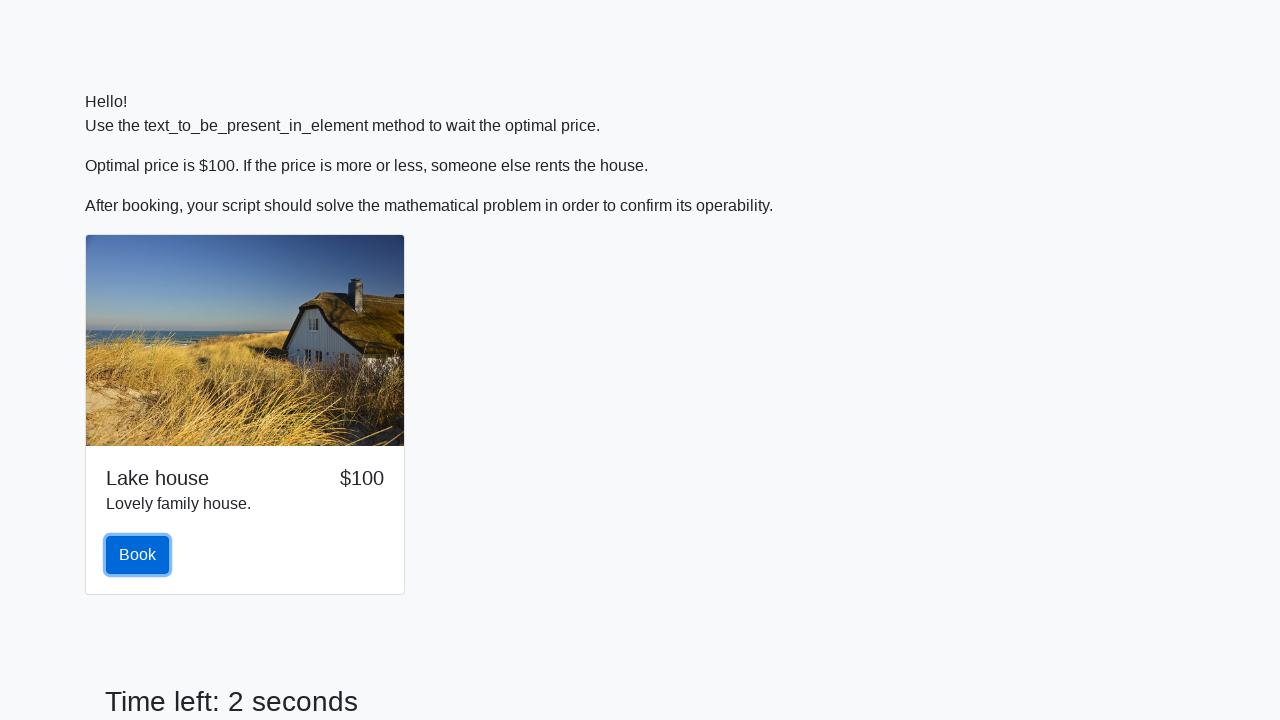

Retrieved input value: 652
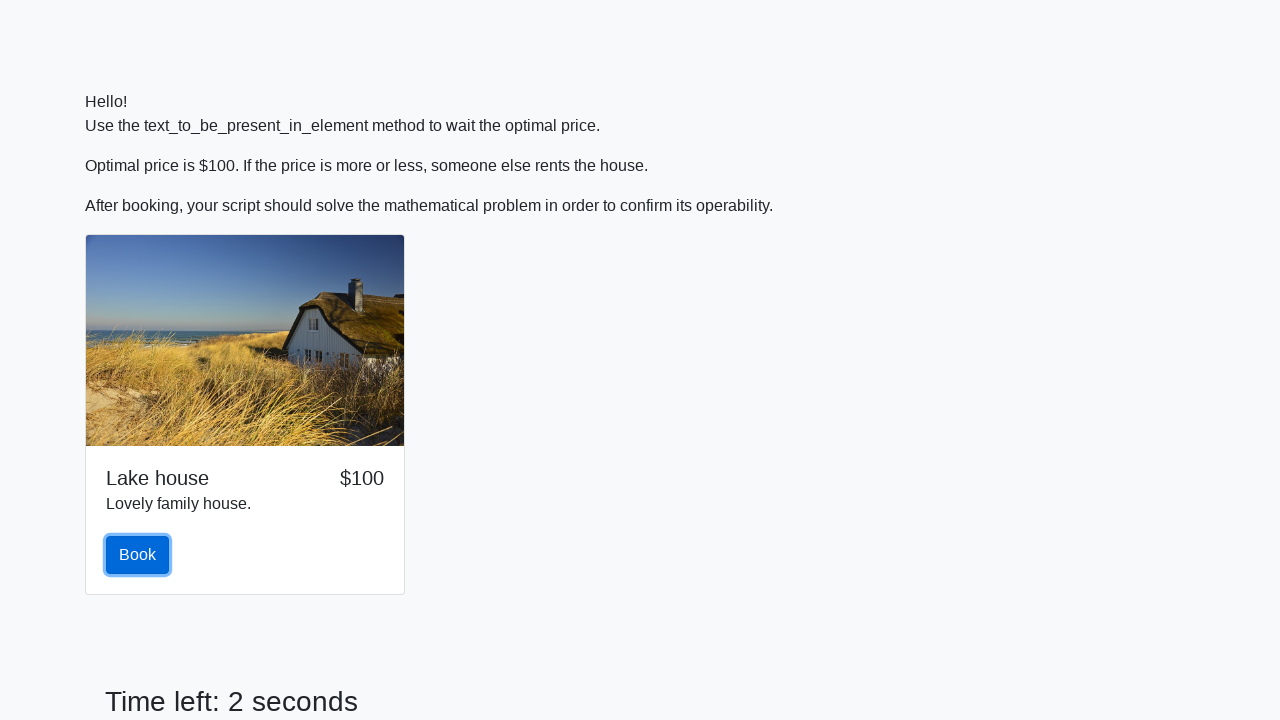

Calculated answer using formula: 2.4777465383242596
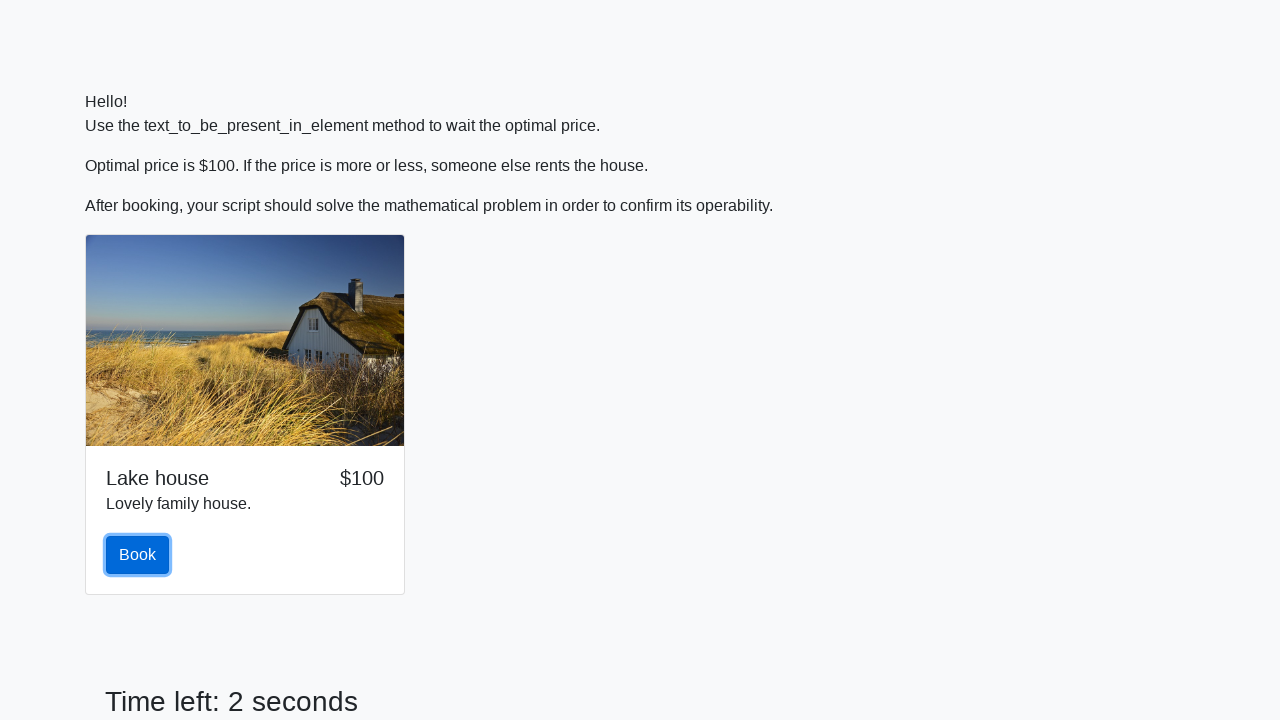

Filled answer field with calculated value: 2.4777465383242596 on input#answer.form-control
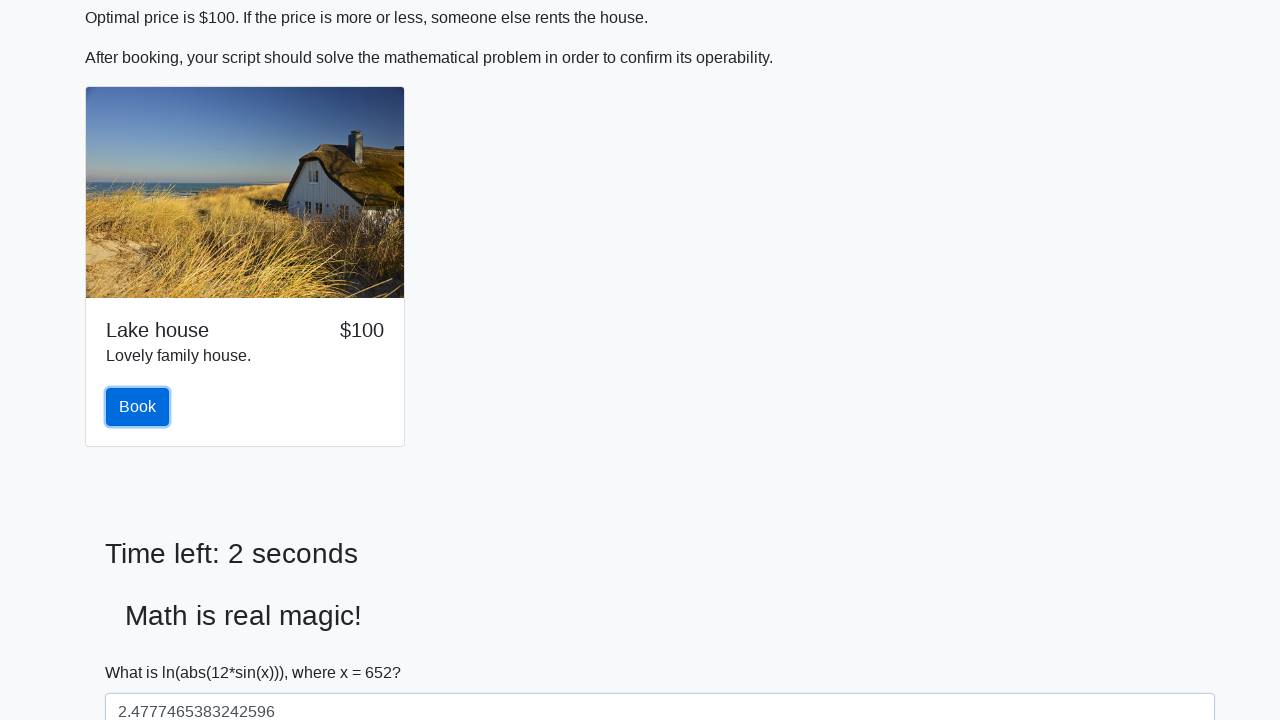

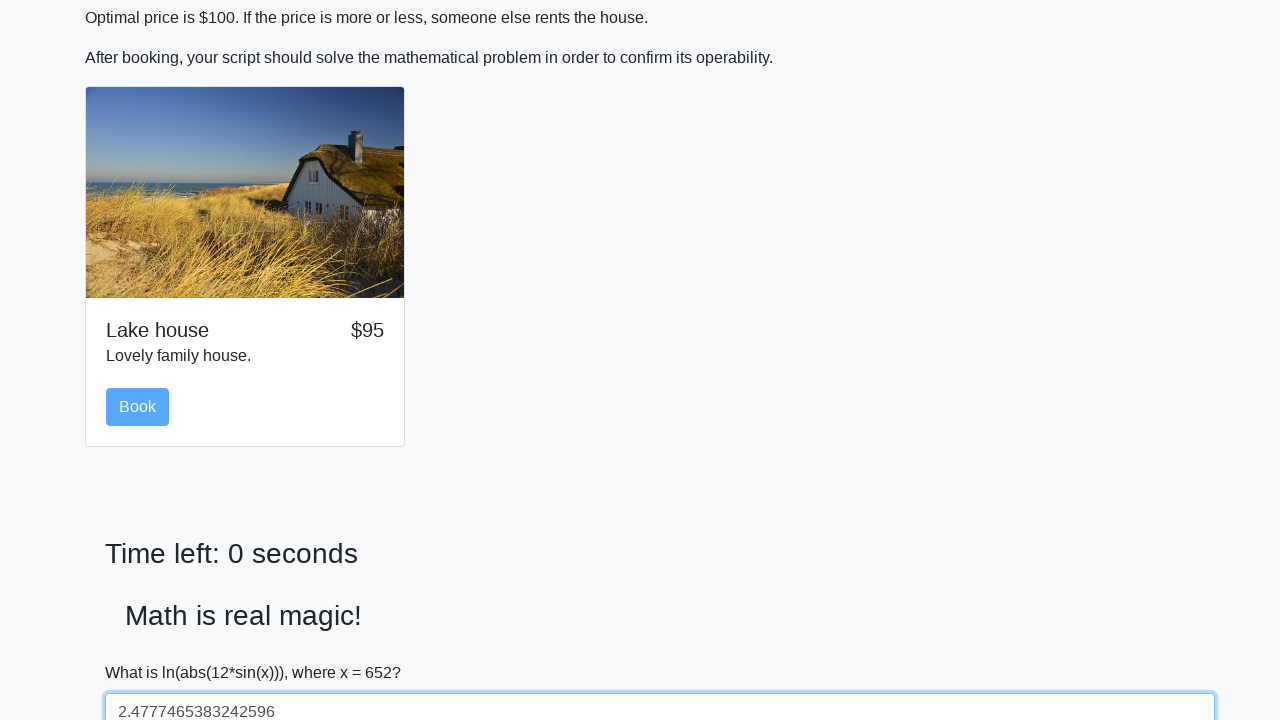